Tests element highlighting functionality by navigating to a page with many elements, locating a specific element by ID, and applying a temporary visual highlight (red dashed border) to it using JavaScript style manipulation.

Starting URL: http://the-internet.herokuapp.com/large

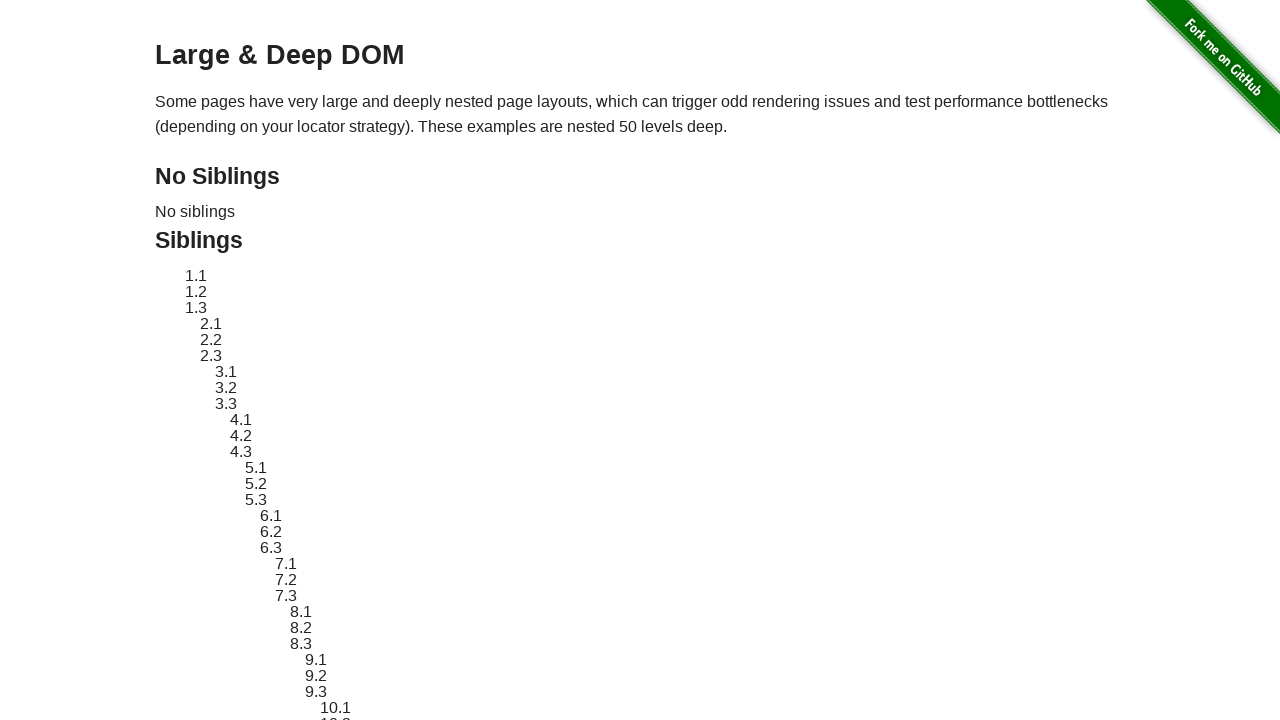

Waited for element #sibling-2.3 to be visible
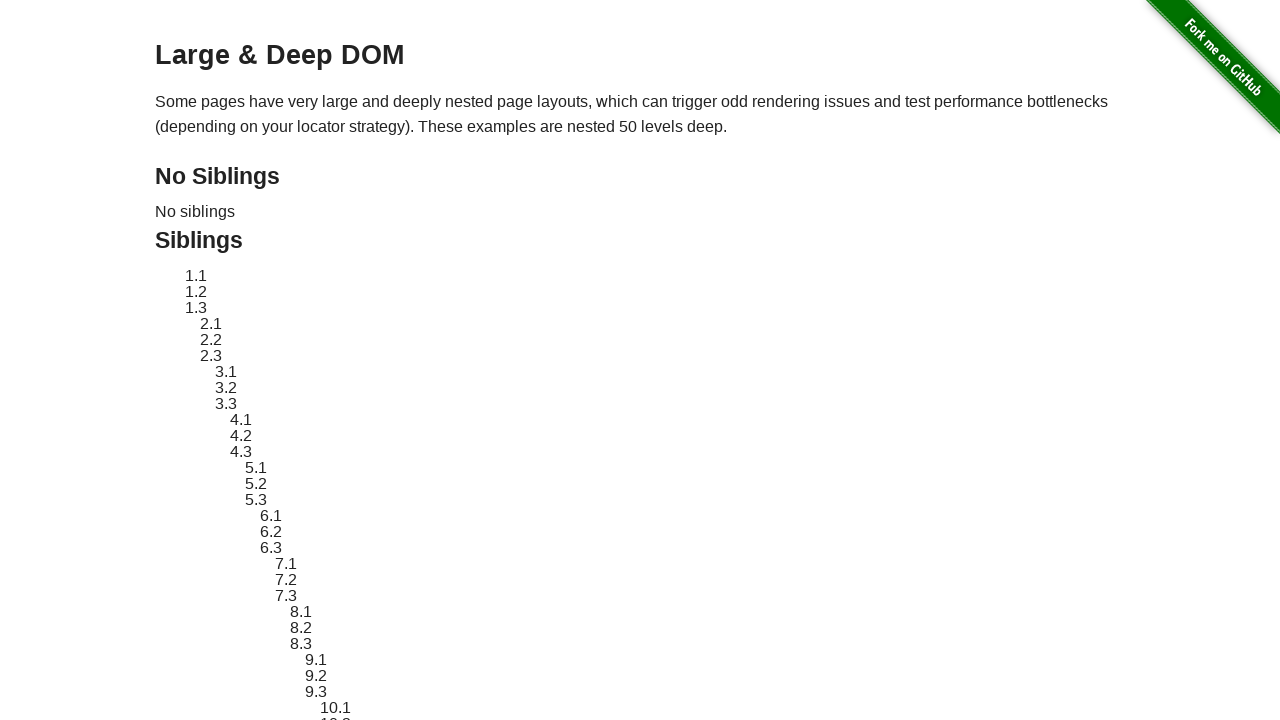

Retrieved original style attribute of the element
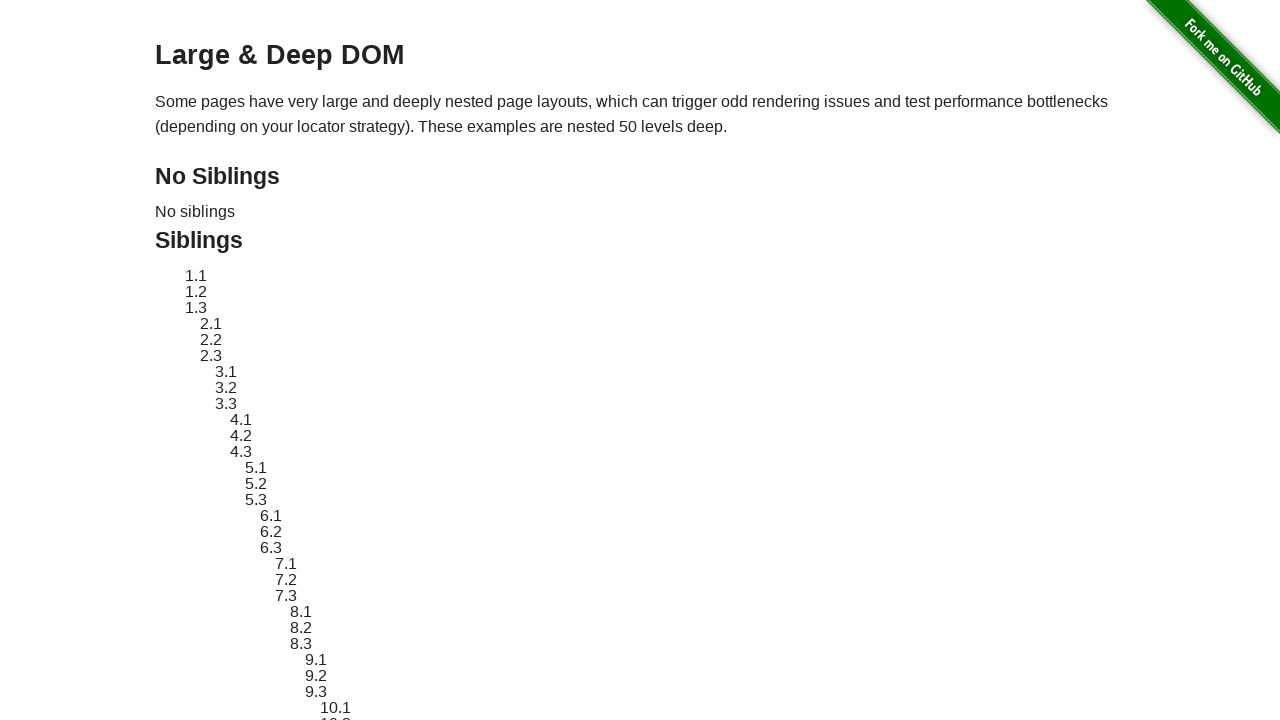

Applied red dashed border highlight to element #sibling-2.3
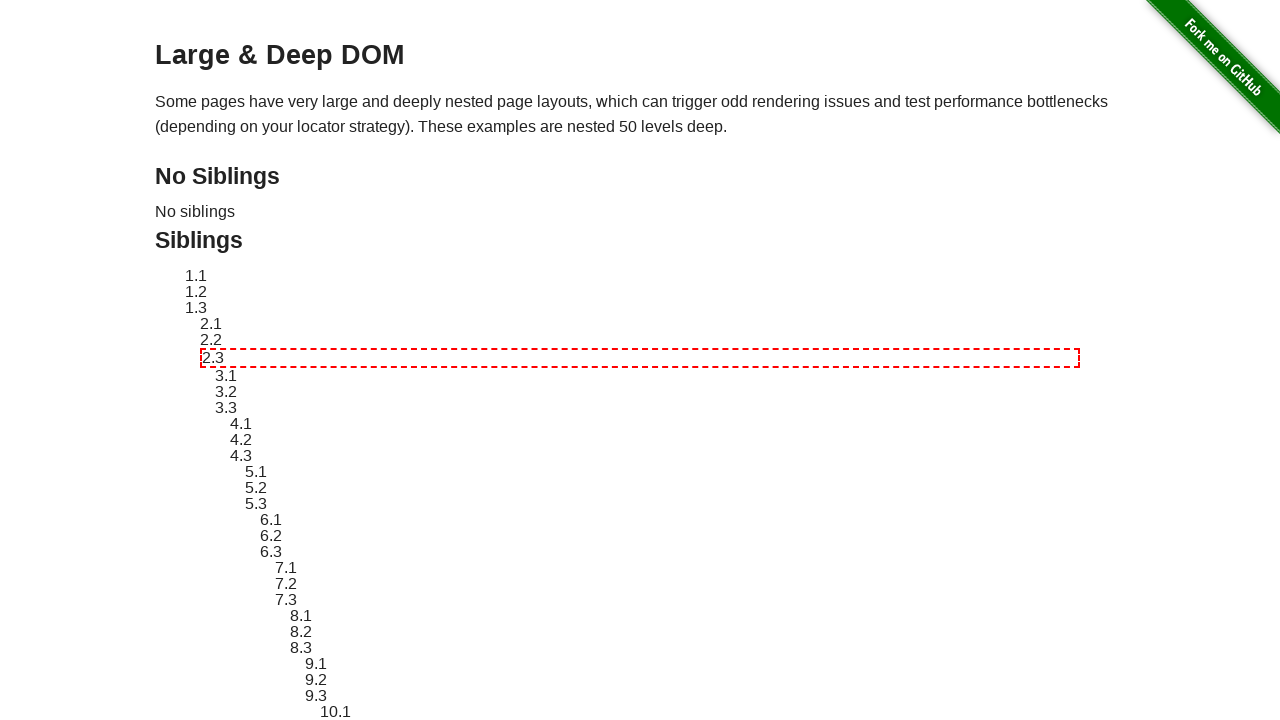

Waited 3 seconds to display the highlight
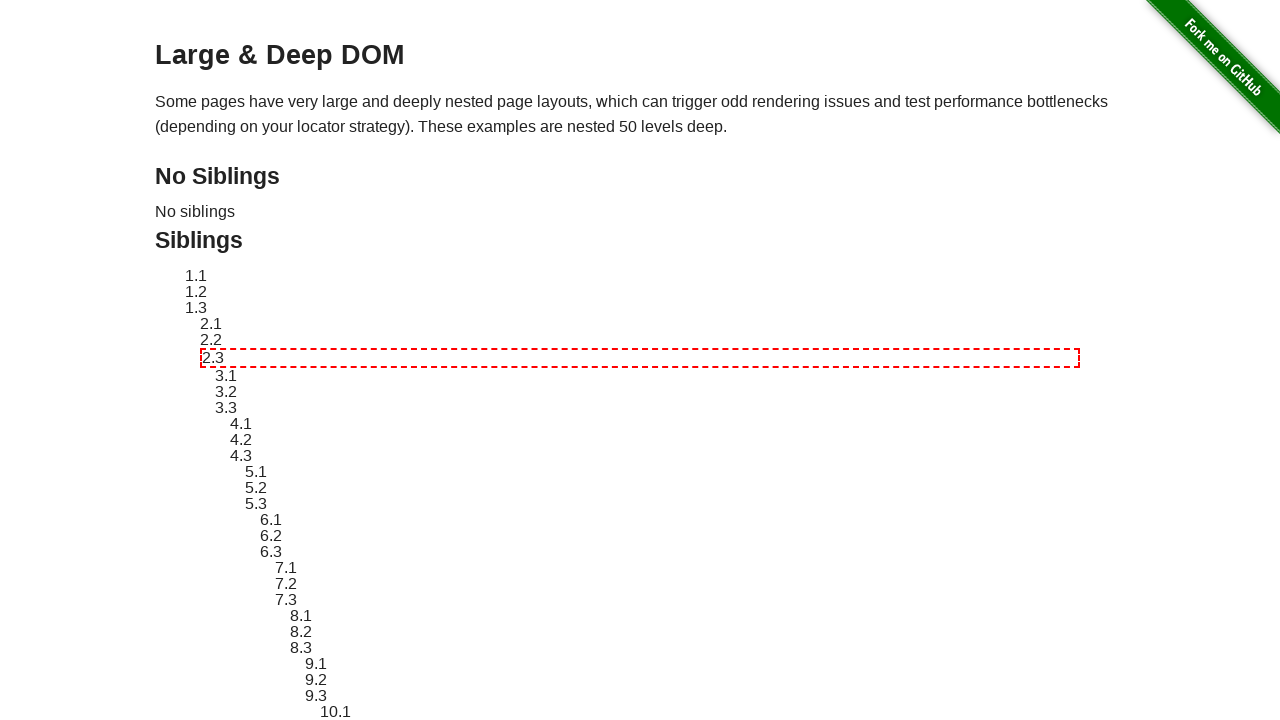

Reverted element #sibling-2.3 to original style
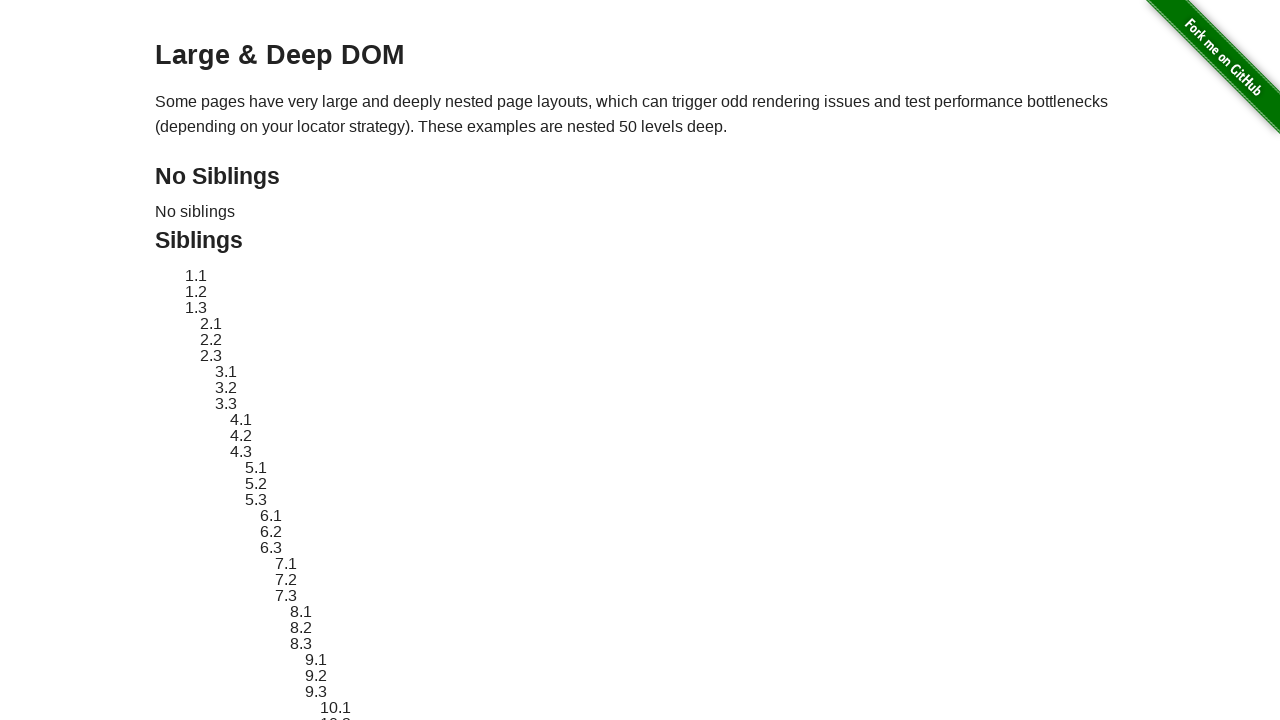

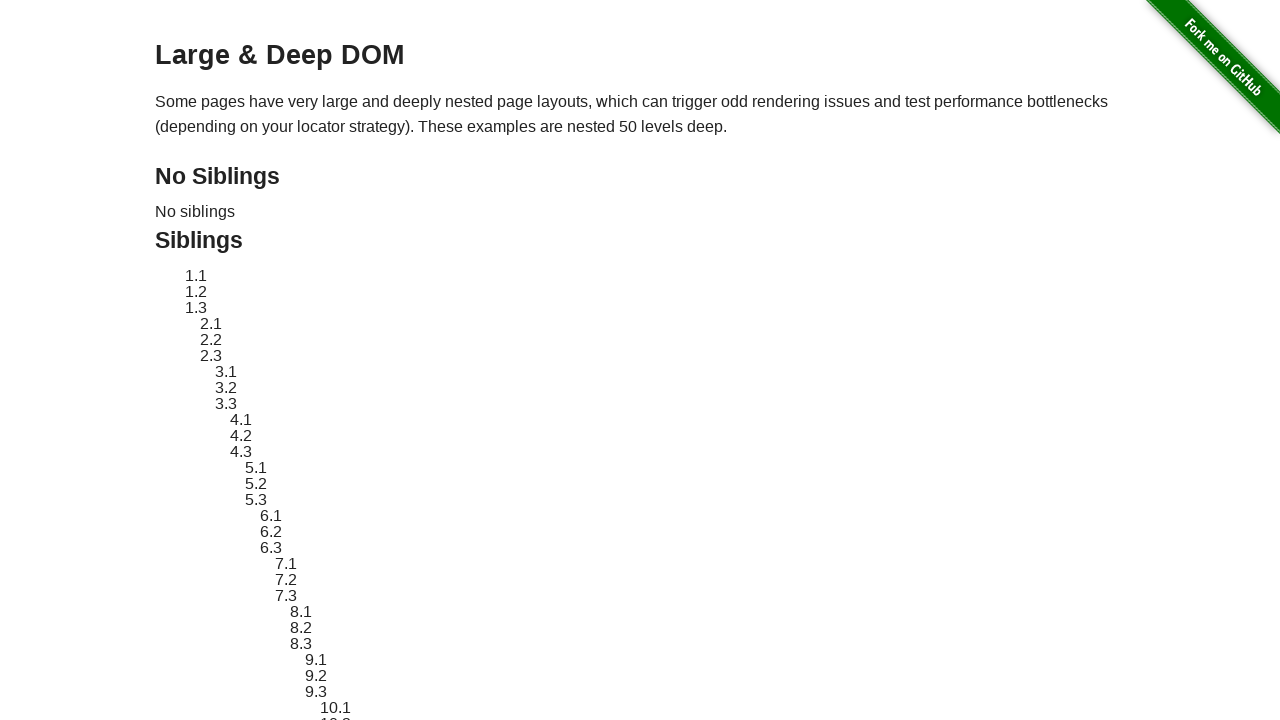